Tests page scrolling functionality by scrolling the main window down and then scrolling within a fixed-header table element on an automation practice website.

Starting URL: https://rahulshettyacademy.com/AutomationPractice/

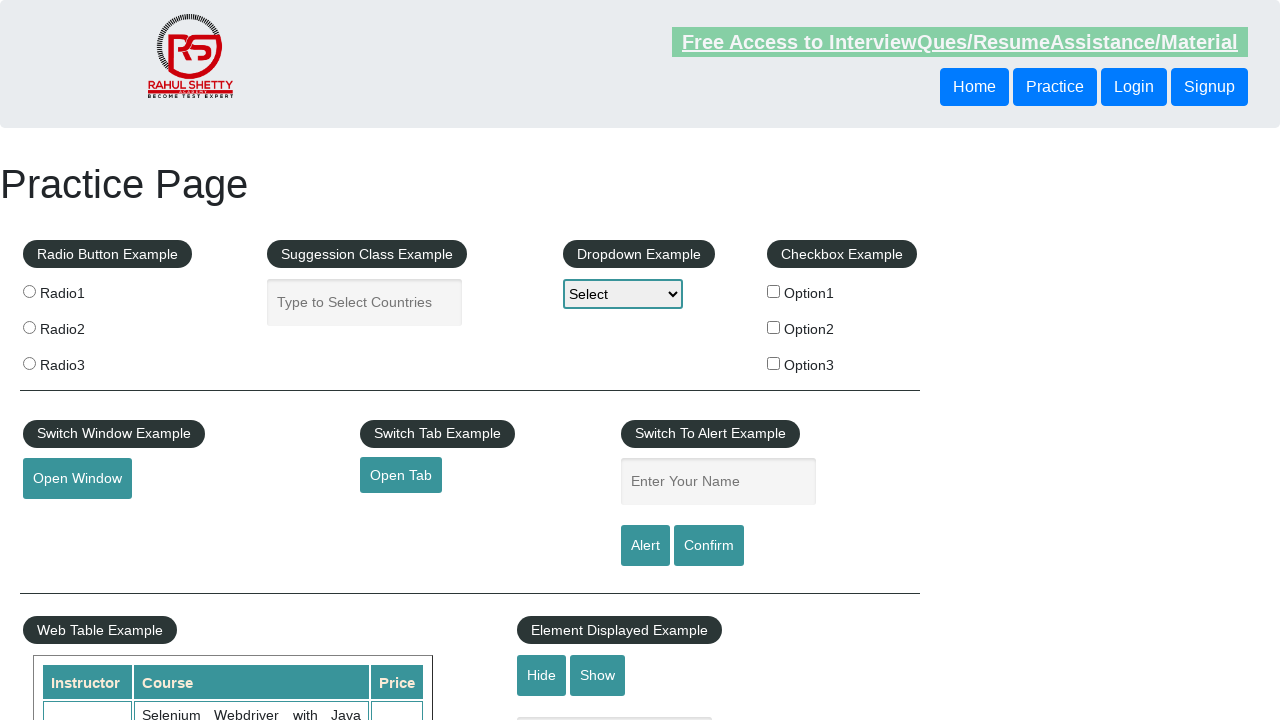

Scrolled main window down by 500 pixels
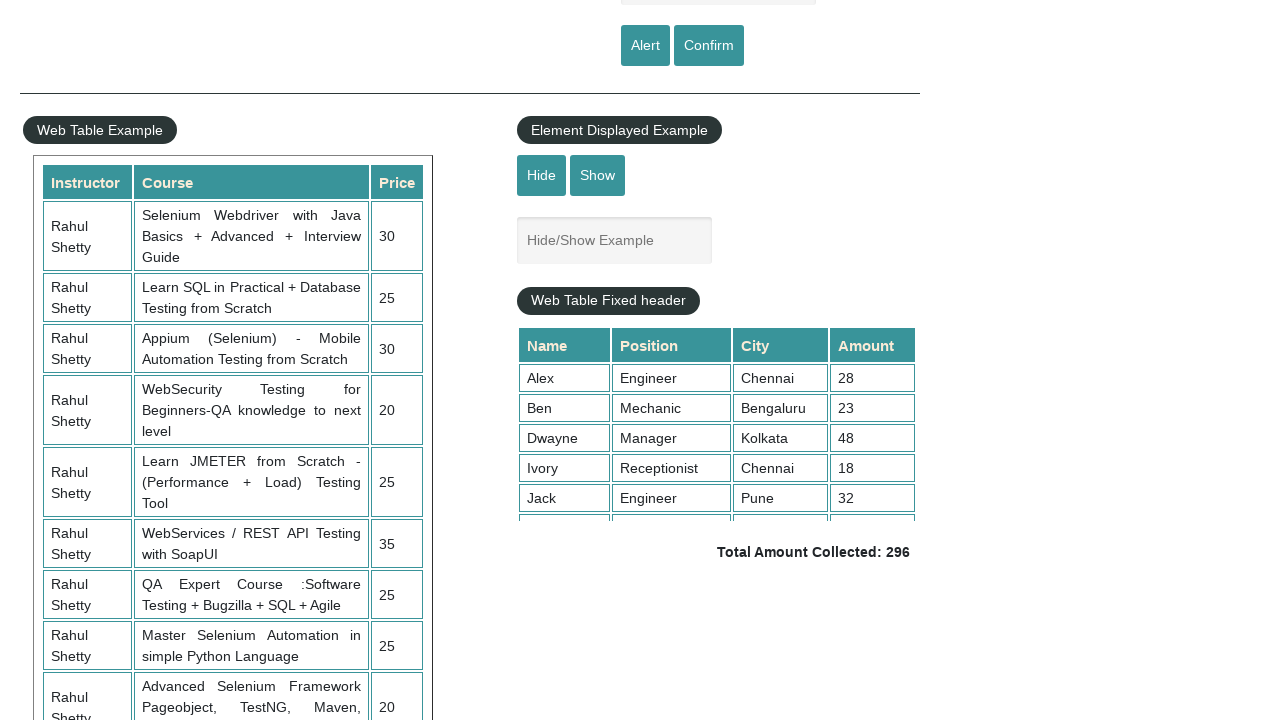

Waited for main window scroll to complete
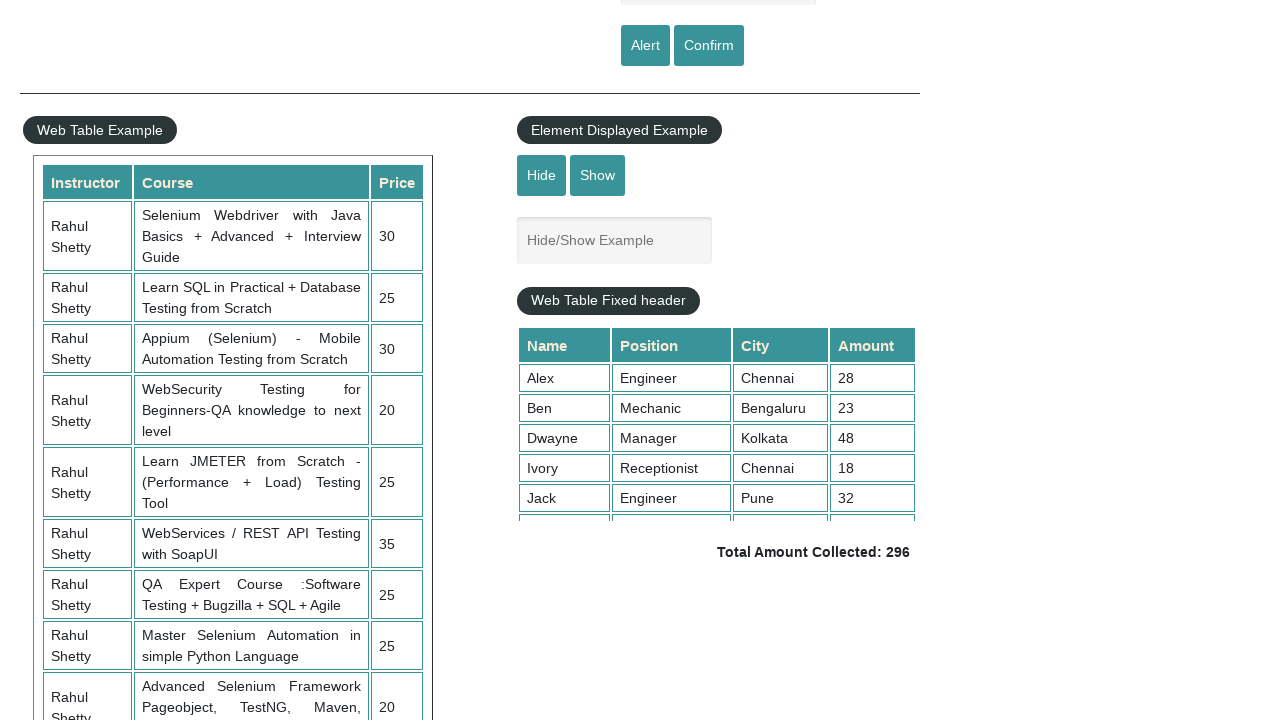

Scrolled within fixed-header table element to position 5000
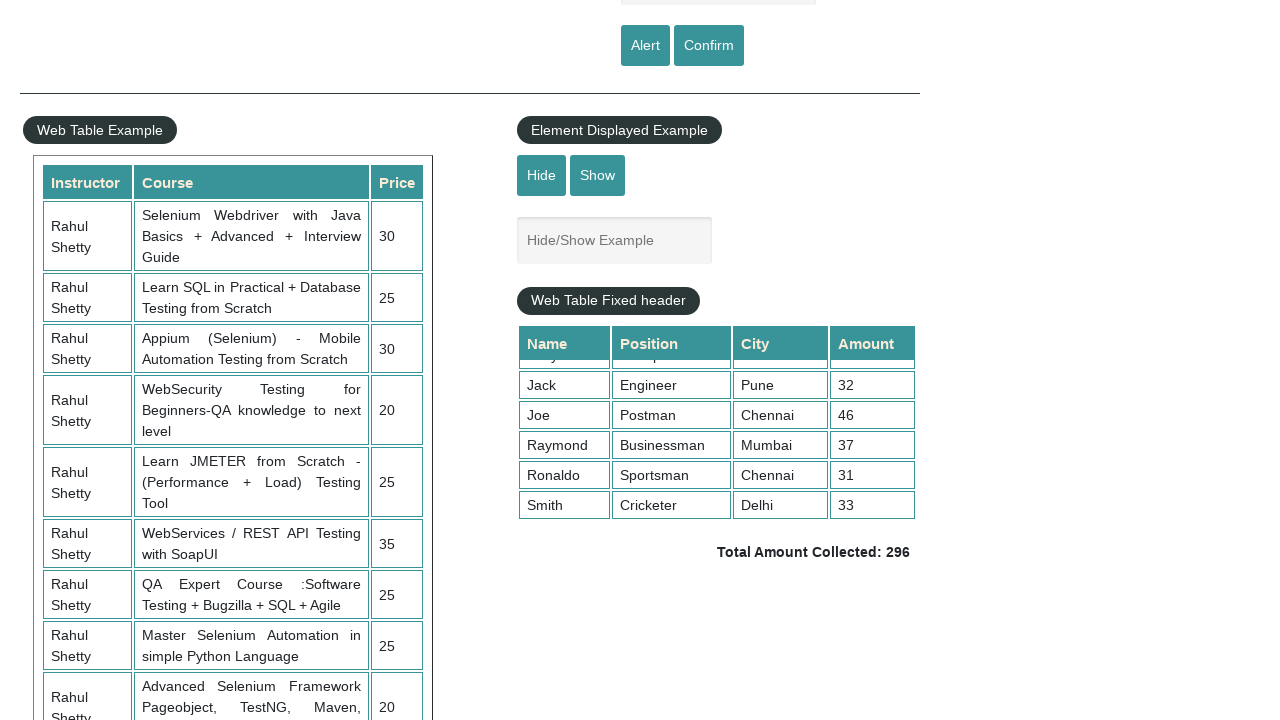

Waited for table scroll to complete
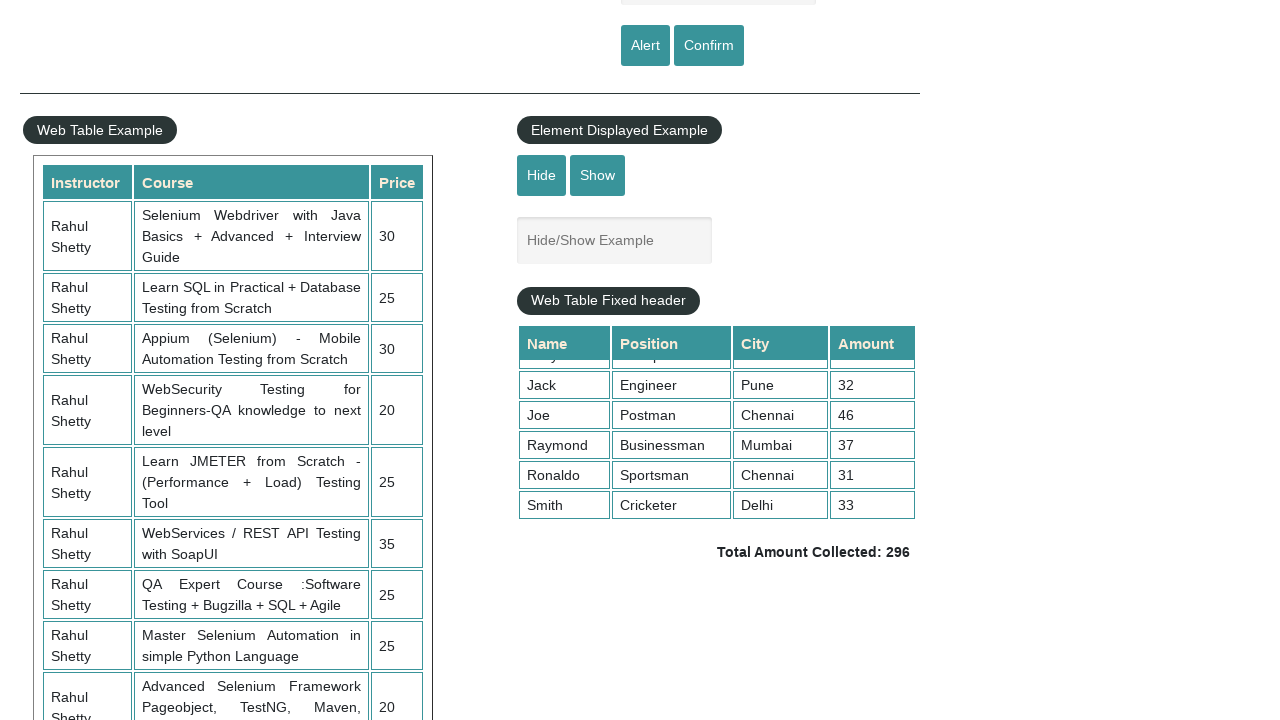

Verified table data is visible after scrolling
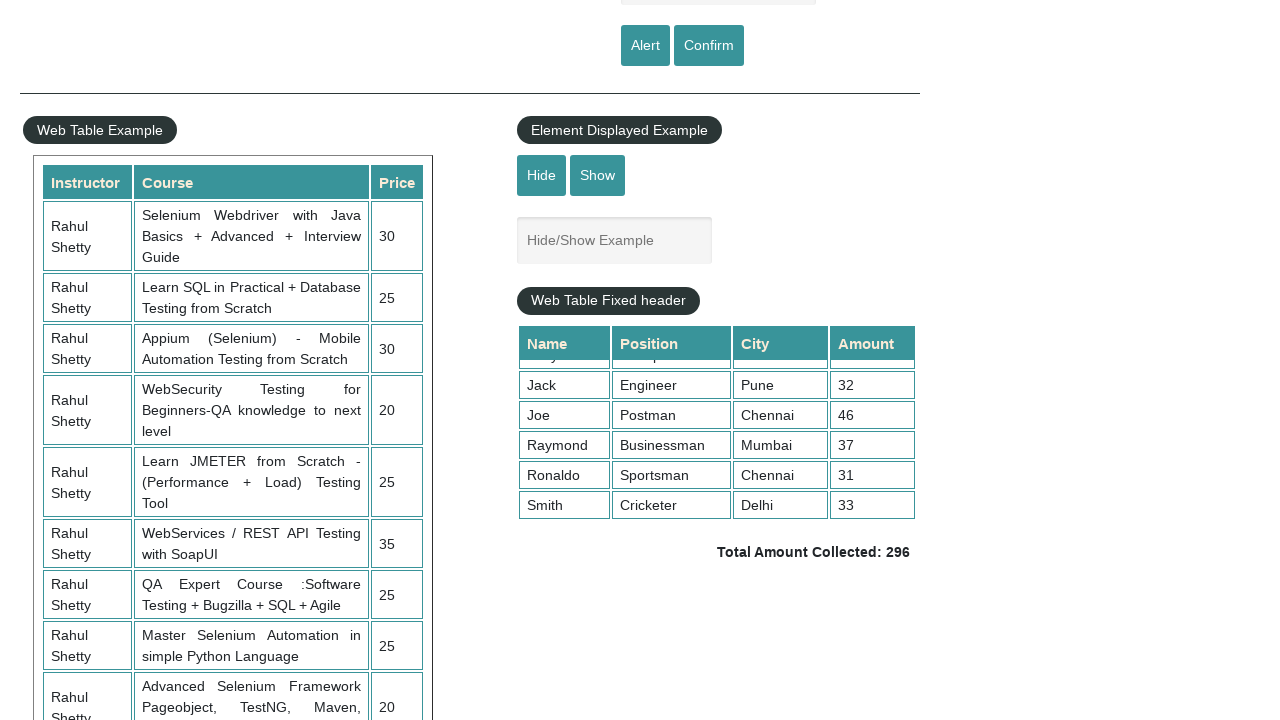

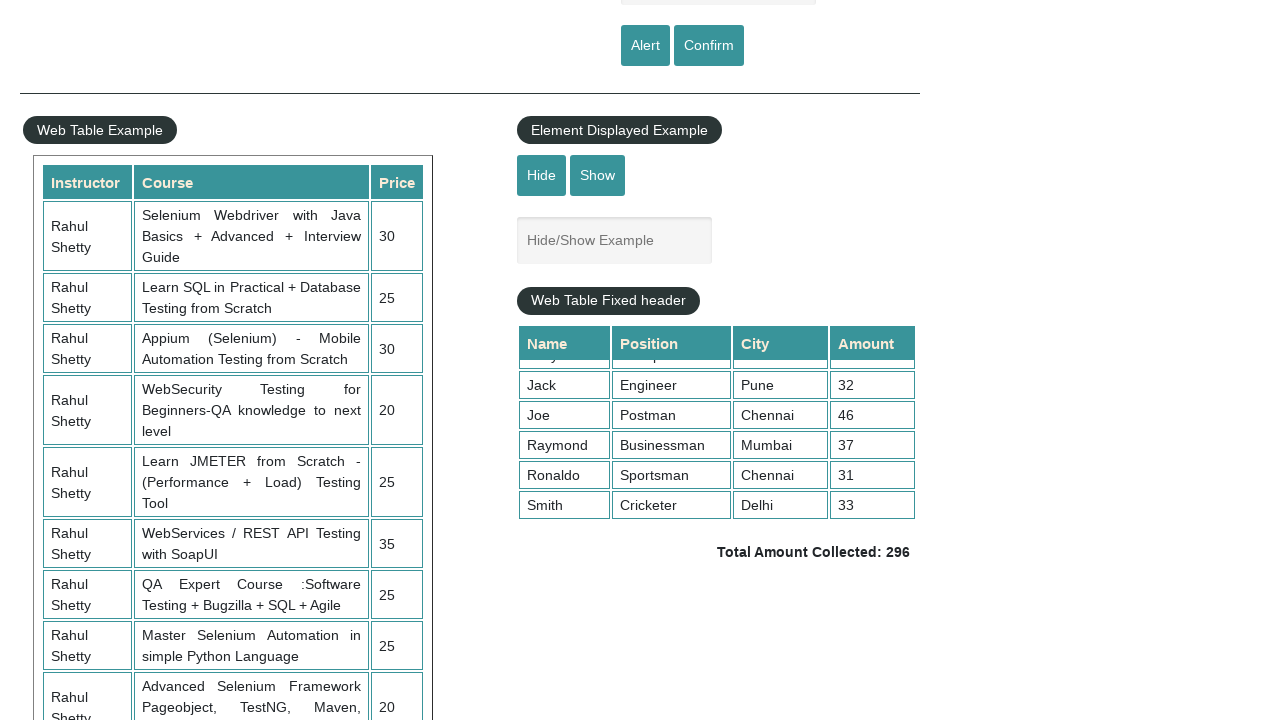